Tests navigation to the Add/Remove Elements page by clicking the corresponding link on the home page

Starting URL: https://the-internet.herokuapp.com/

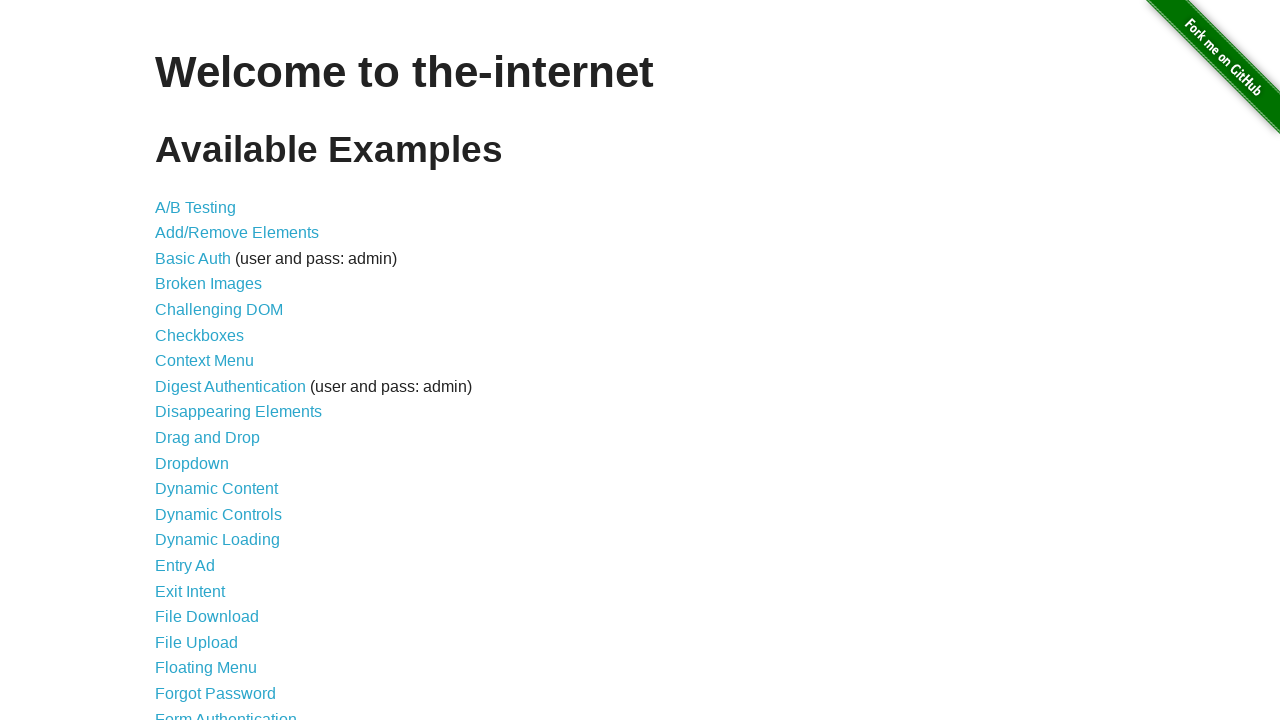

Clicked on Add/Remove Elements link at (237, 233) on a[href='/add_remove_elements/']
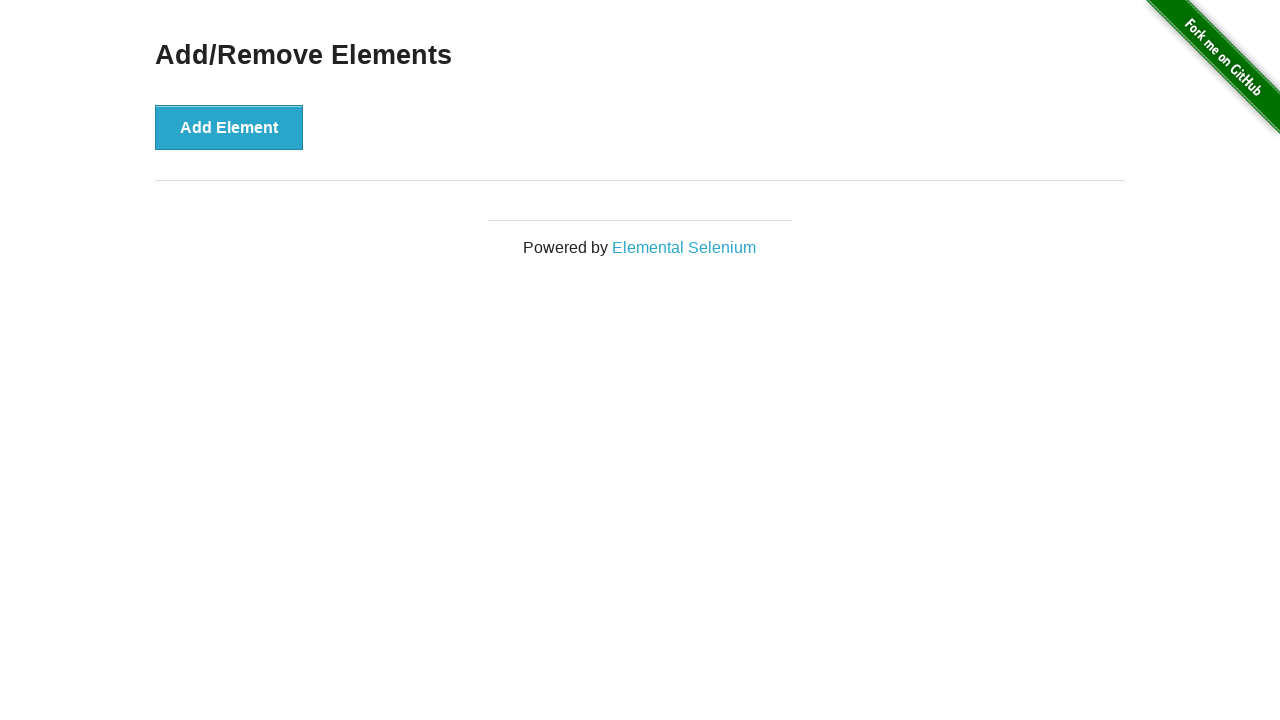

Add/Remove Elements page loaded successfully
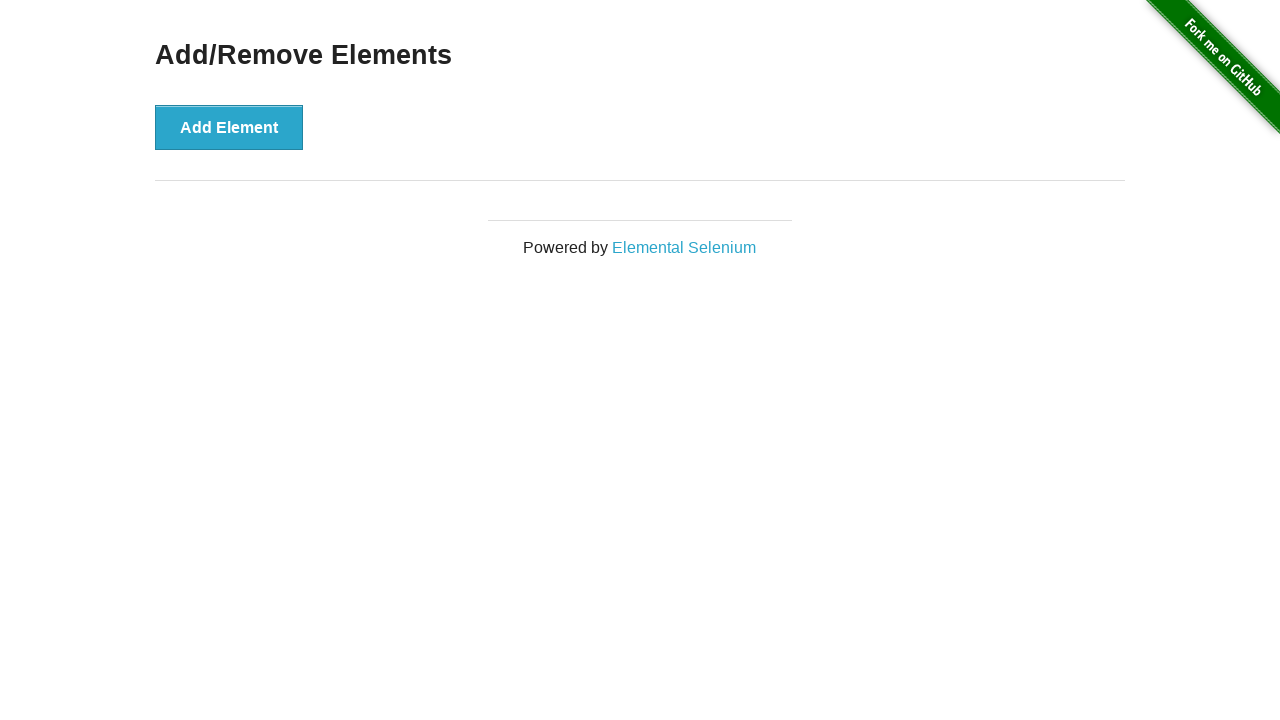

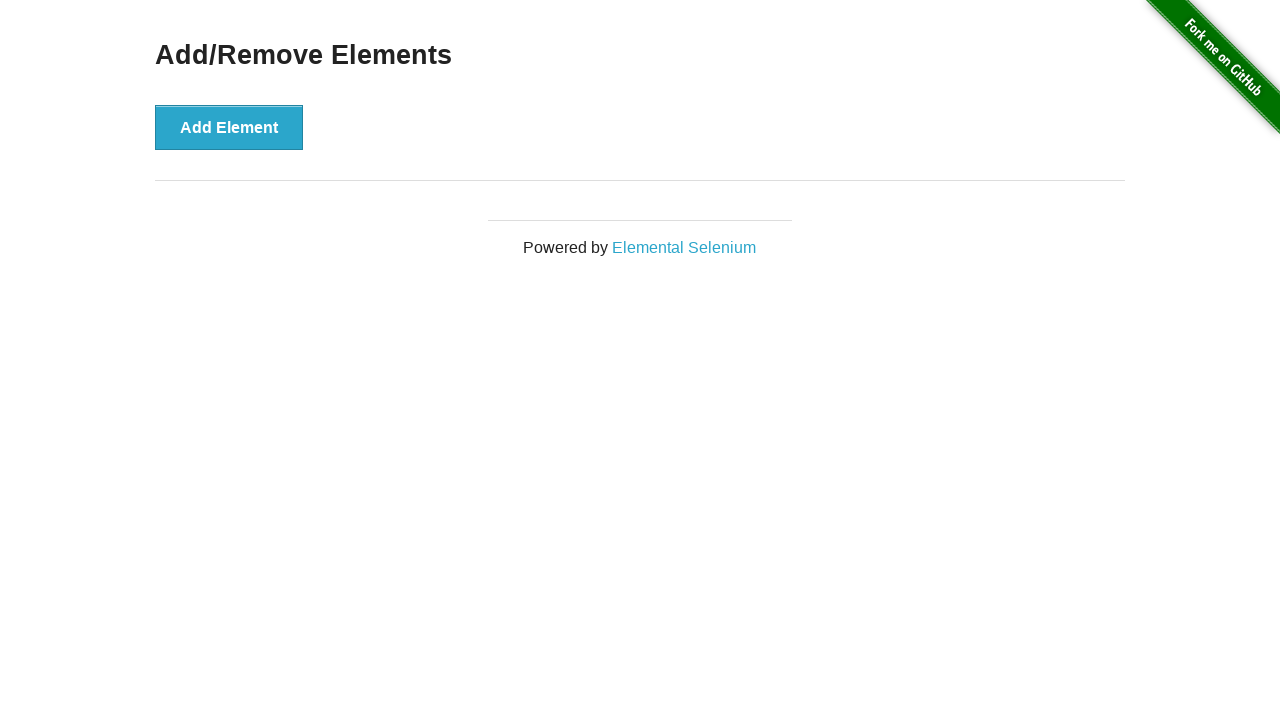